Tests that the text input field is cleared after adding a todo item

Starting URL: https://demo.playwright.dev/todomvc

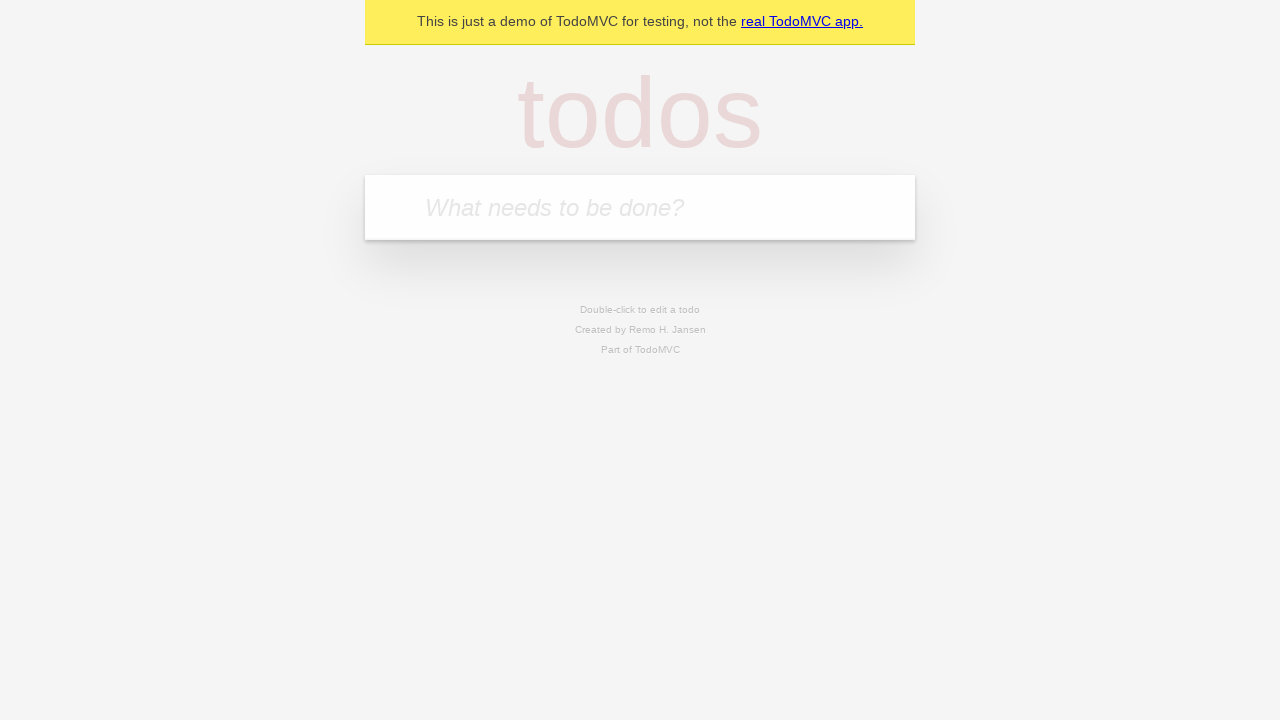

Filled new todo input field with 'buy some cheese' on .new-todo
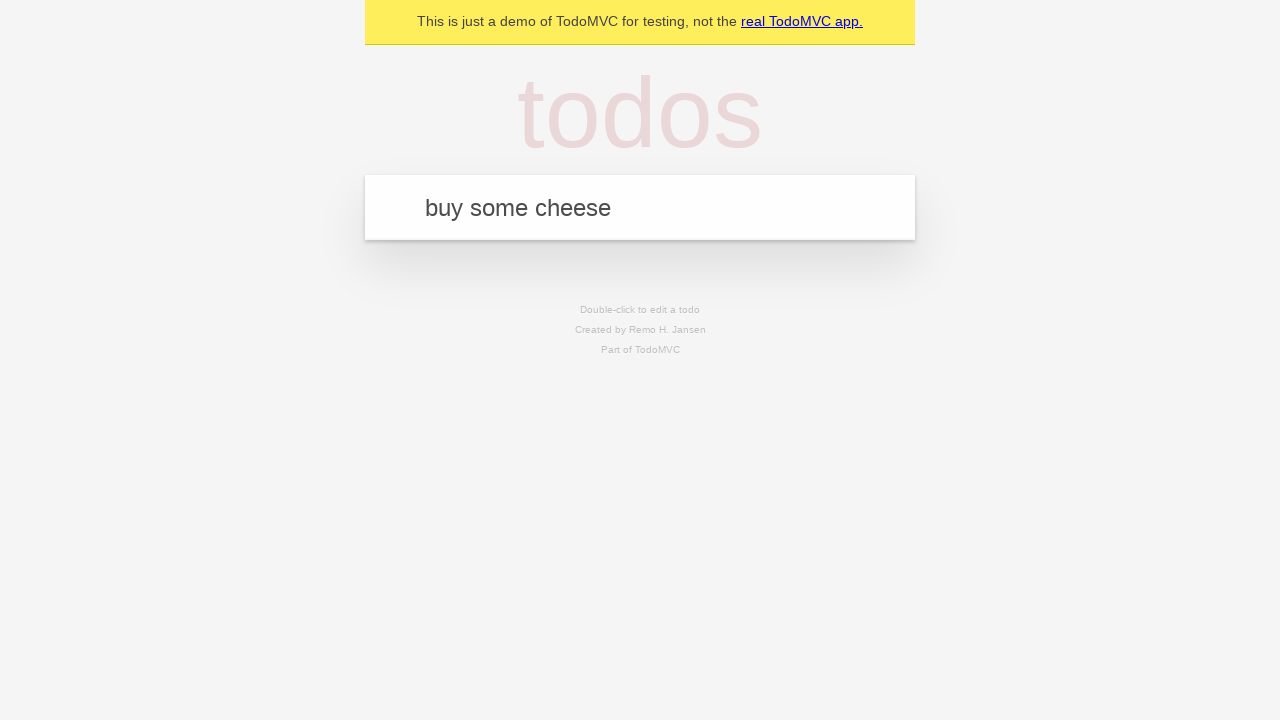

Pressed Enter to add the todo item on .new-todo
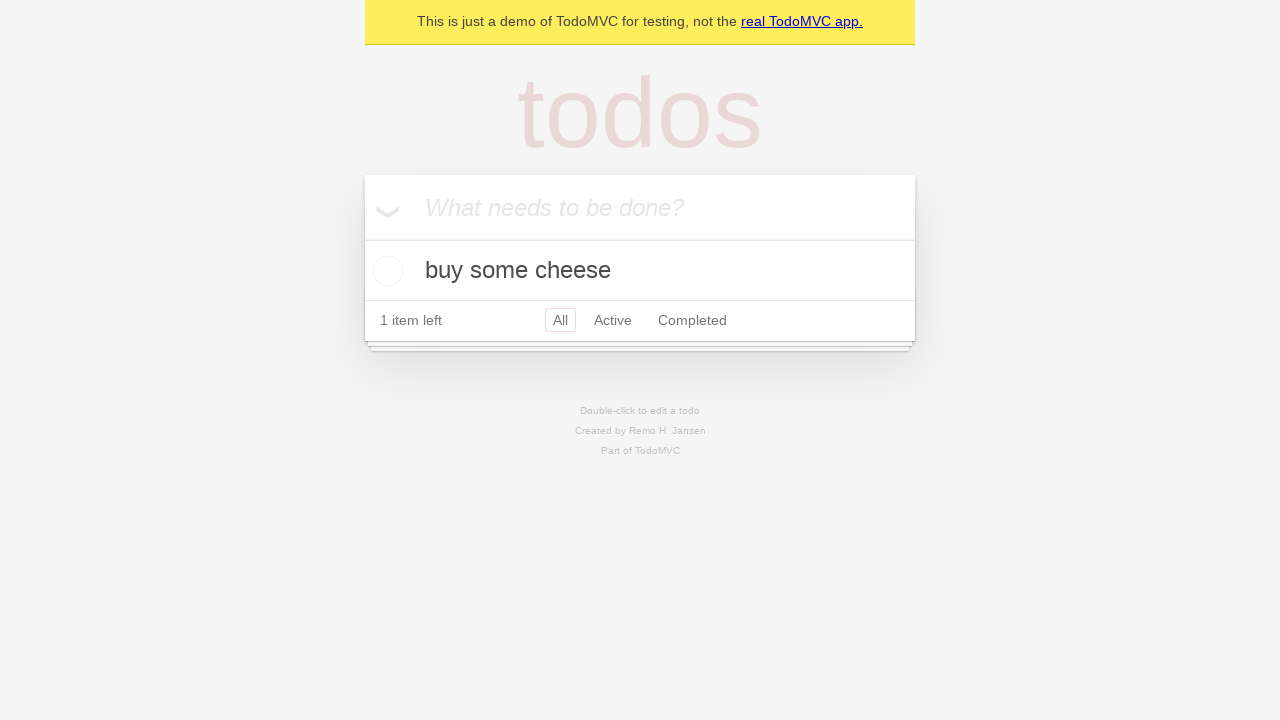

Todo item appeared in the list
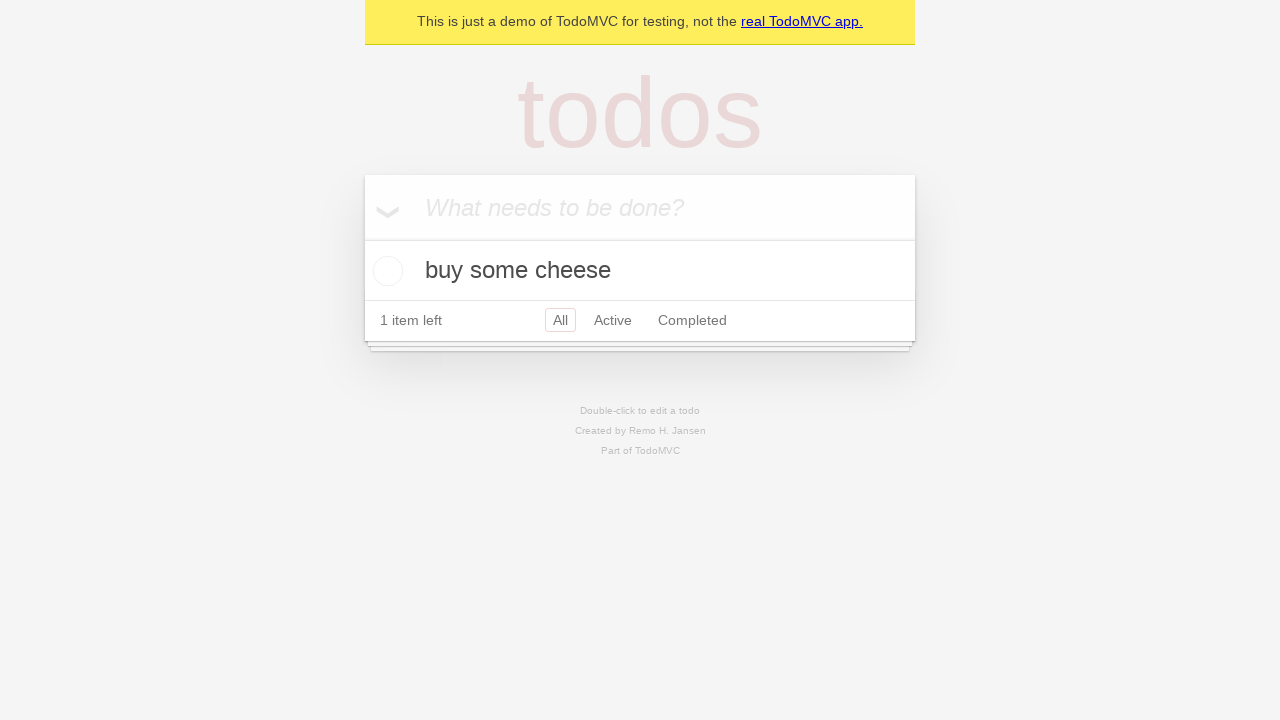

Verified that the text input field is cleared after adding item
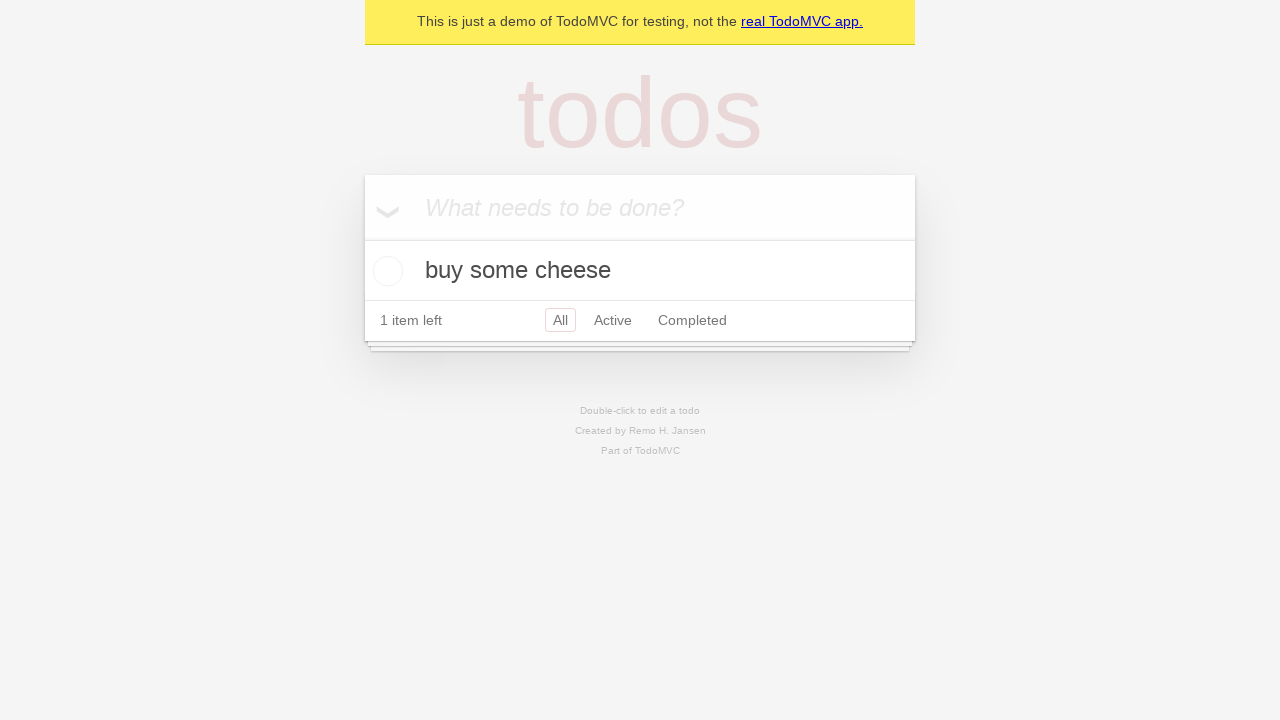

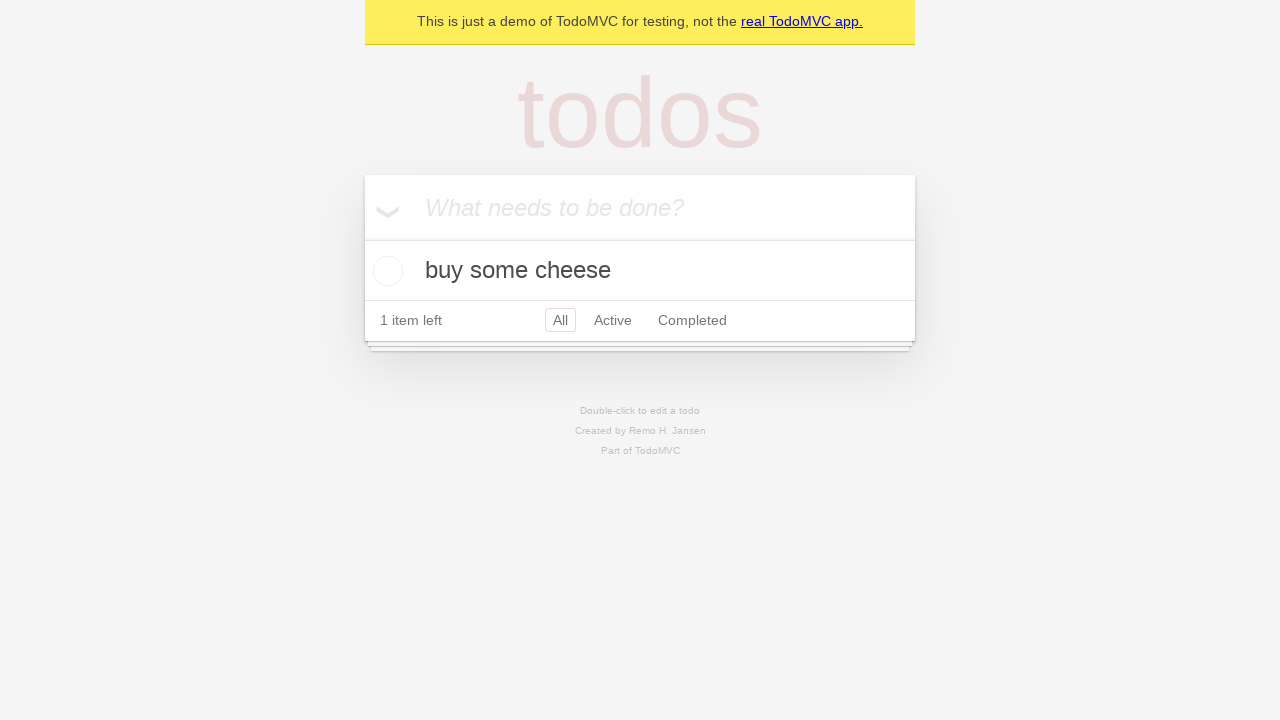